Tests dismissing a confirmation dialog box by clicking a button to trigger the alert and then canceling it

Starting URL: https://www.techlearn.in/code/confirmation-dialog-box/

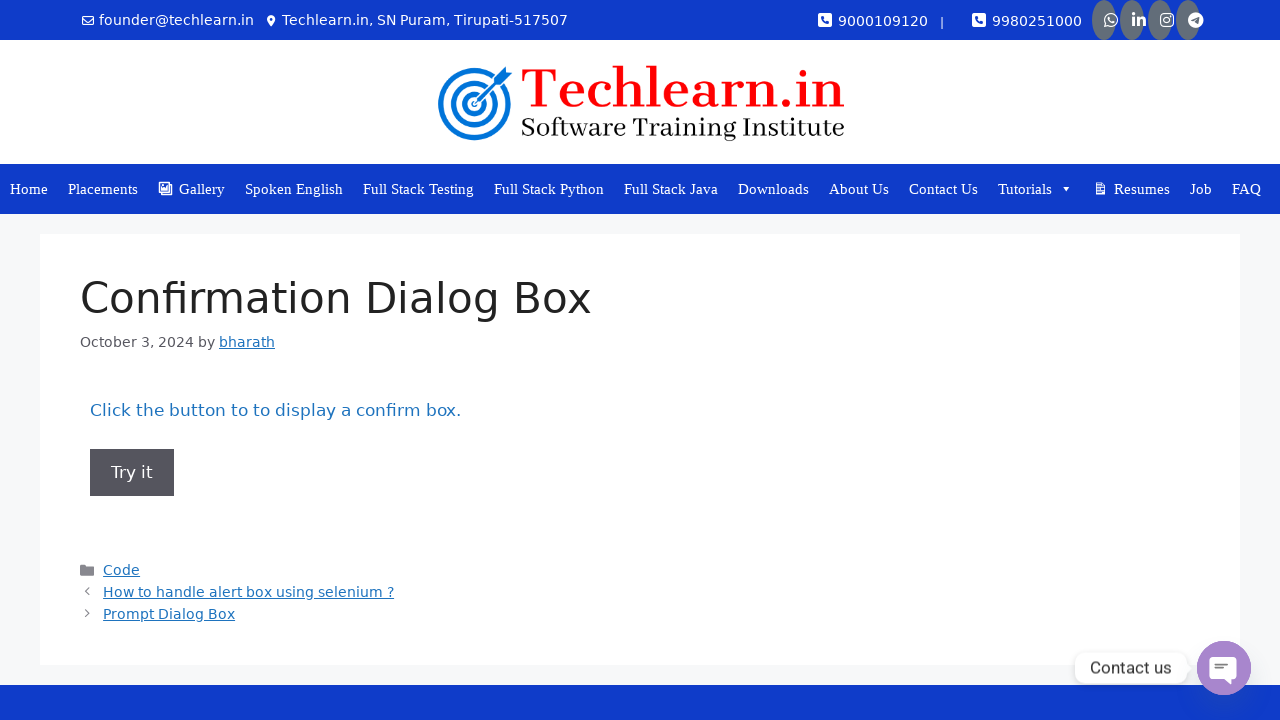

Set up dialog handler to dismiss alerts
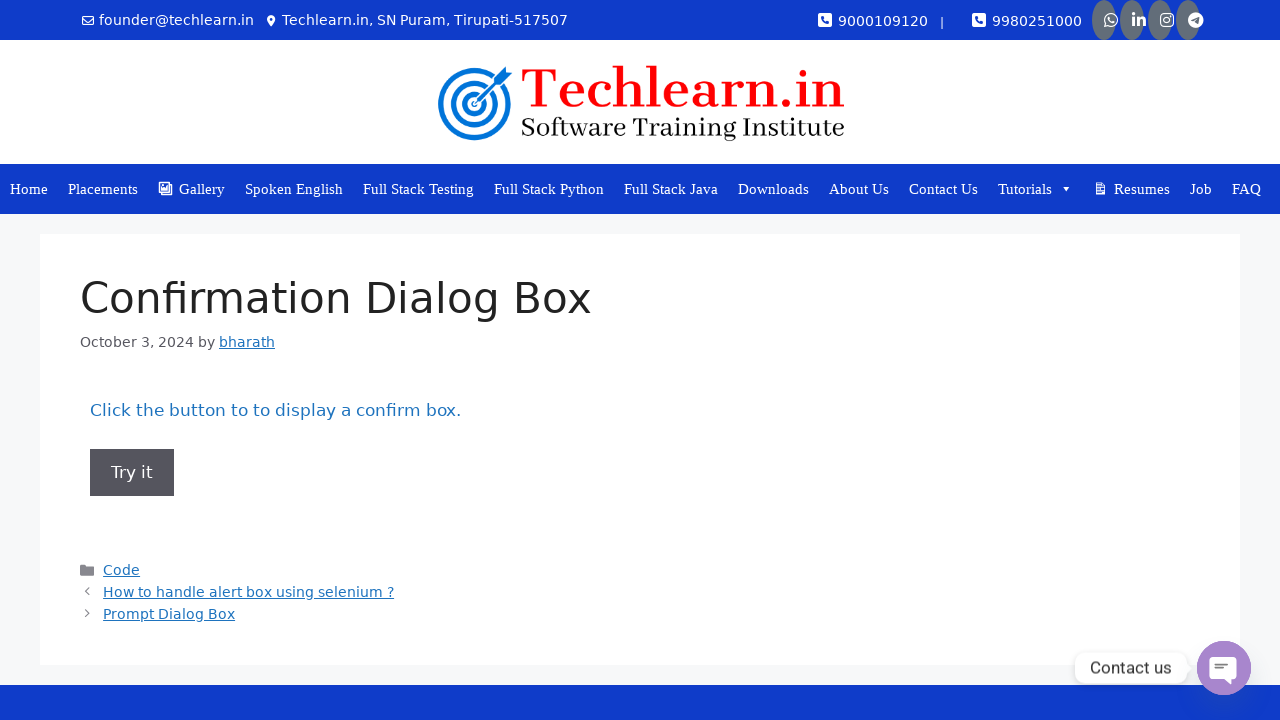

Clicked button to trigger confirmation dialog at (132, 472) on button[onclick='myFunction()']
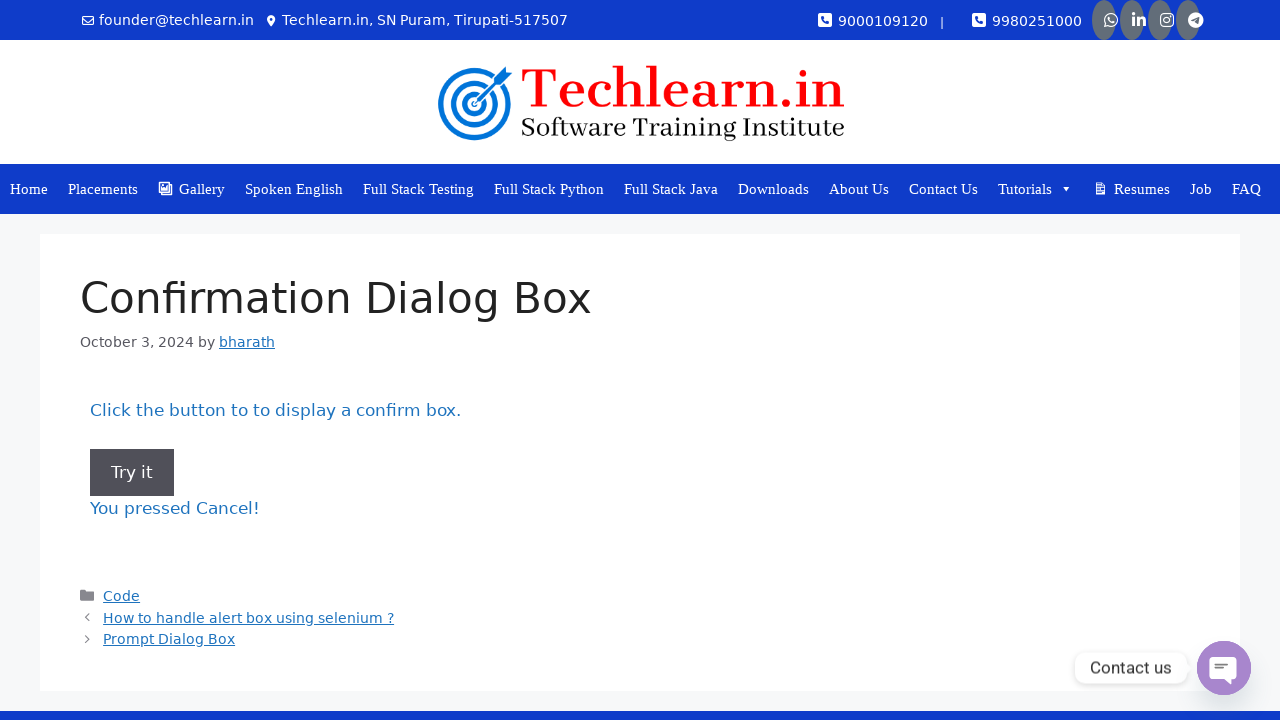

Waited for dialog to be dismissed
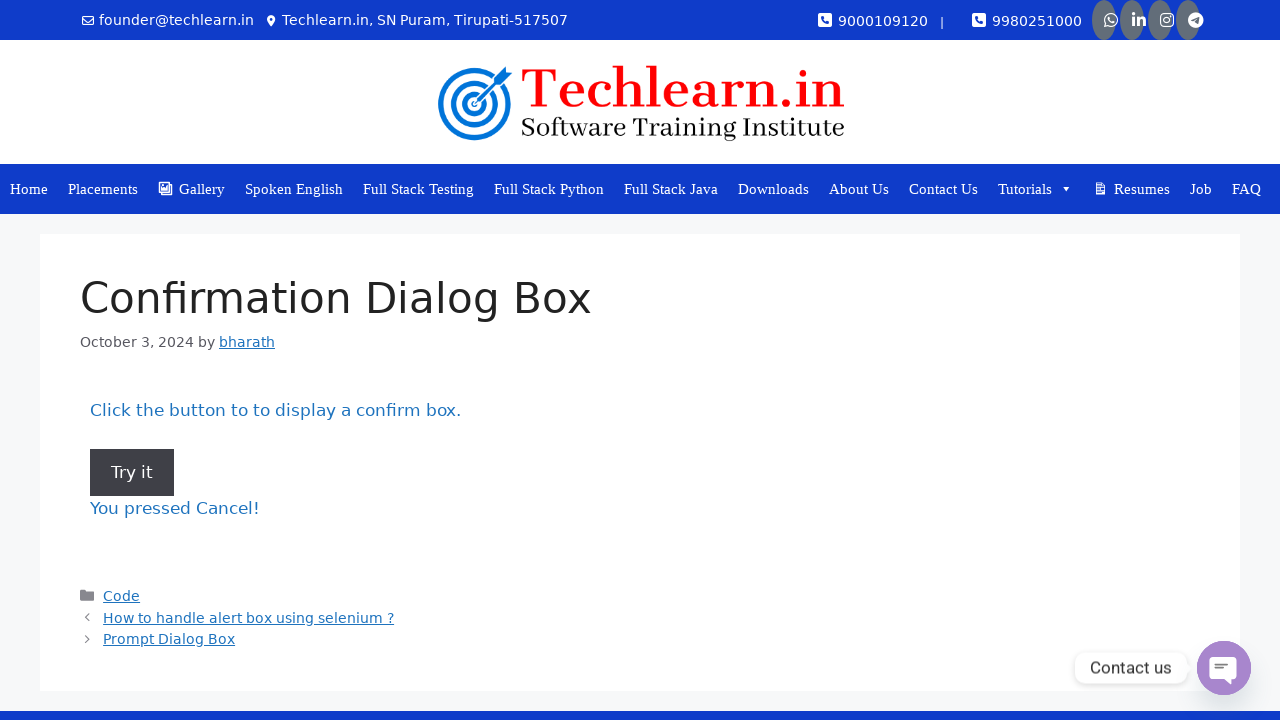

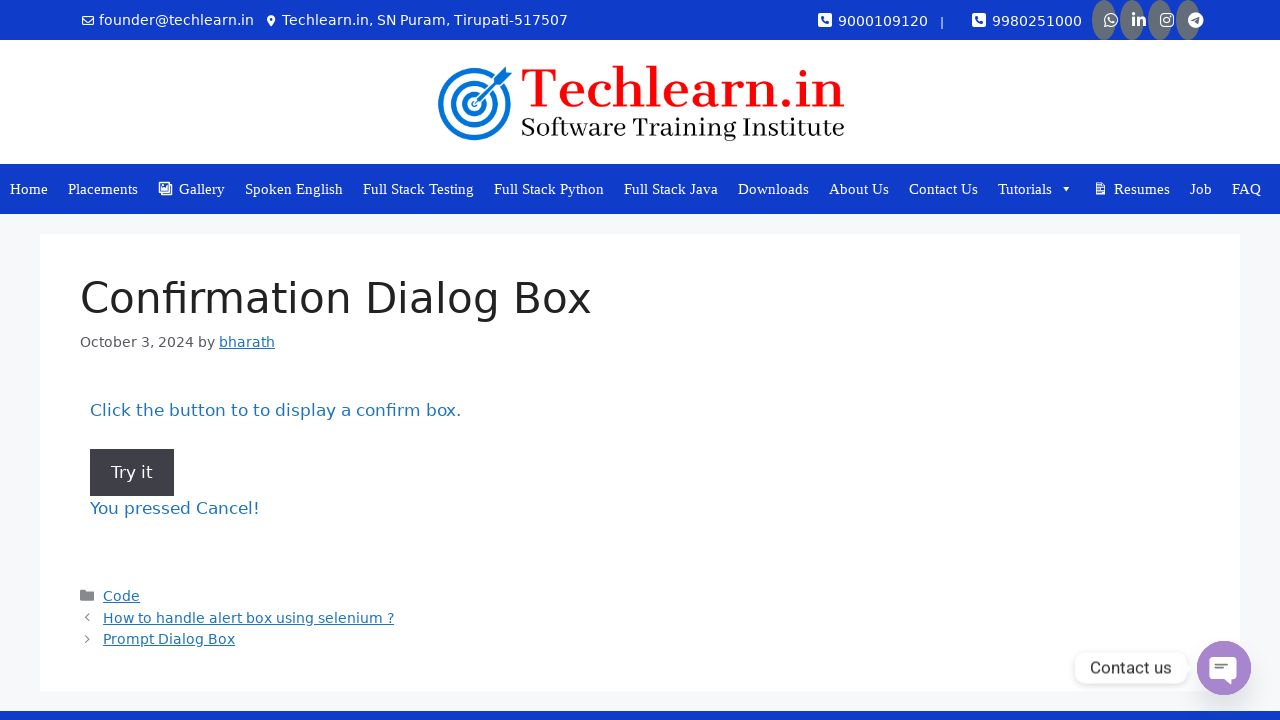